Tests the drag-and-drop-by-offset mouse action by dragging element A to the offset position of element B.

Starting URL: https://crossbrowsertesting.github.io/drag-and-drop

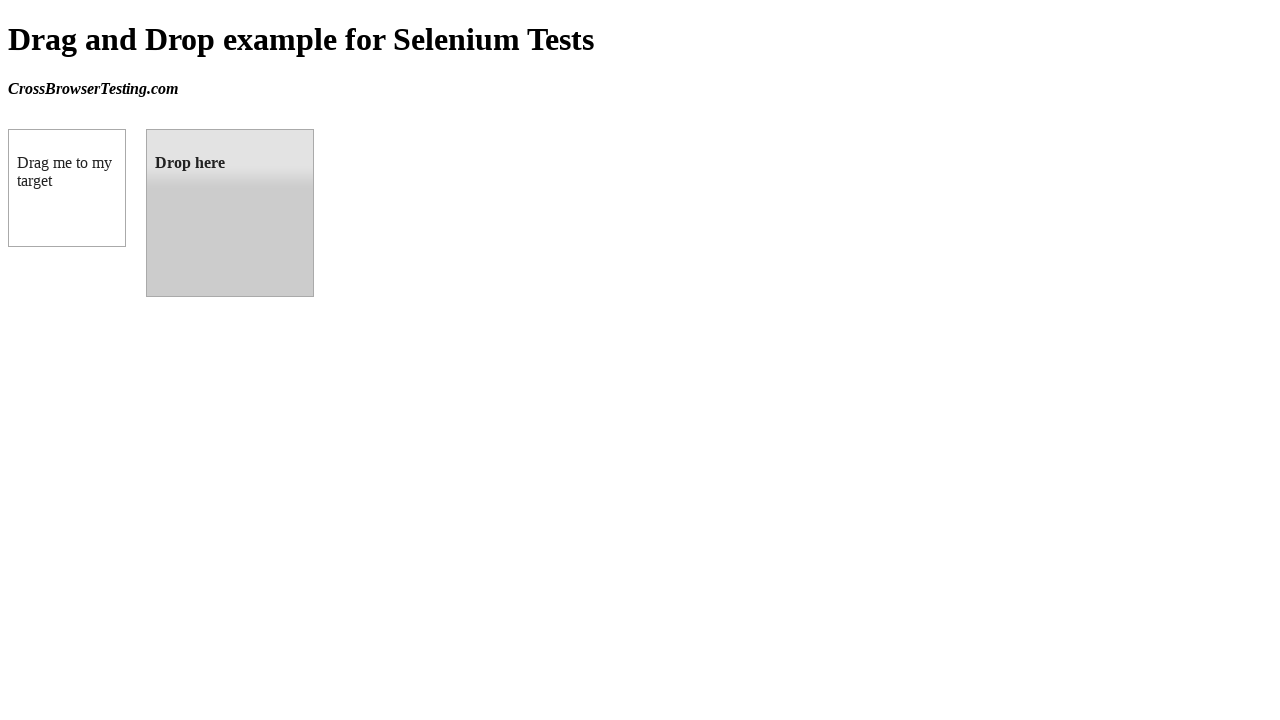

Located source element (box A) with id 'draggable'
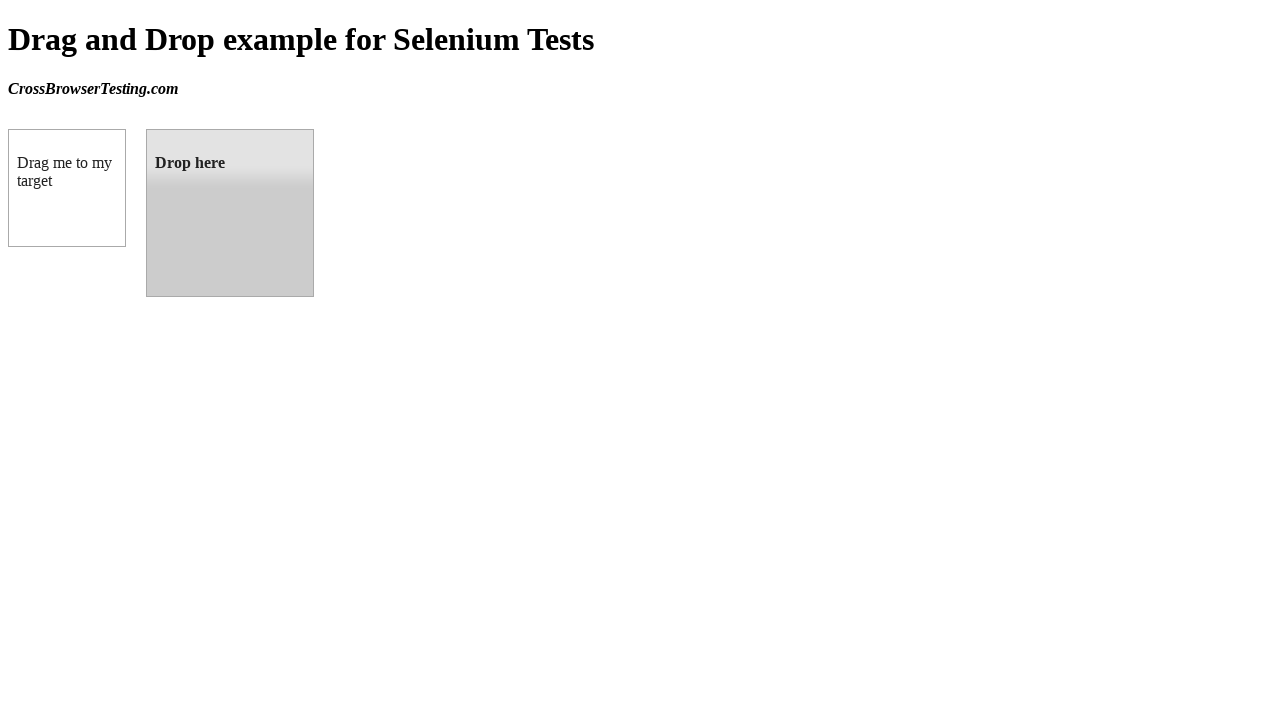

Located target element (box B) with id 'droppable'
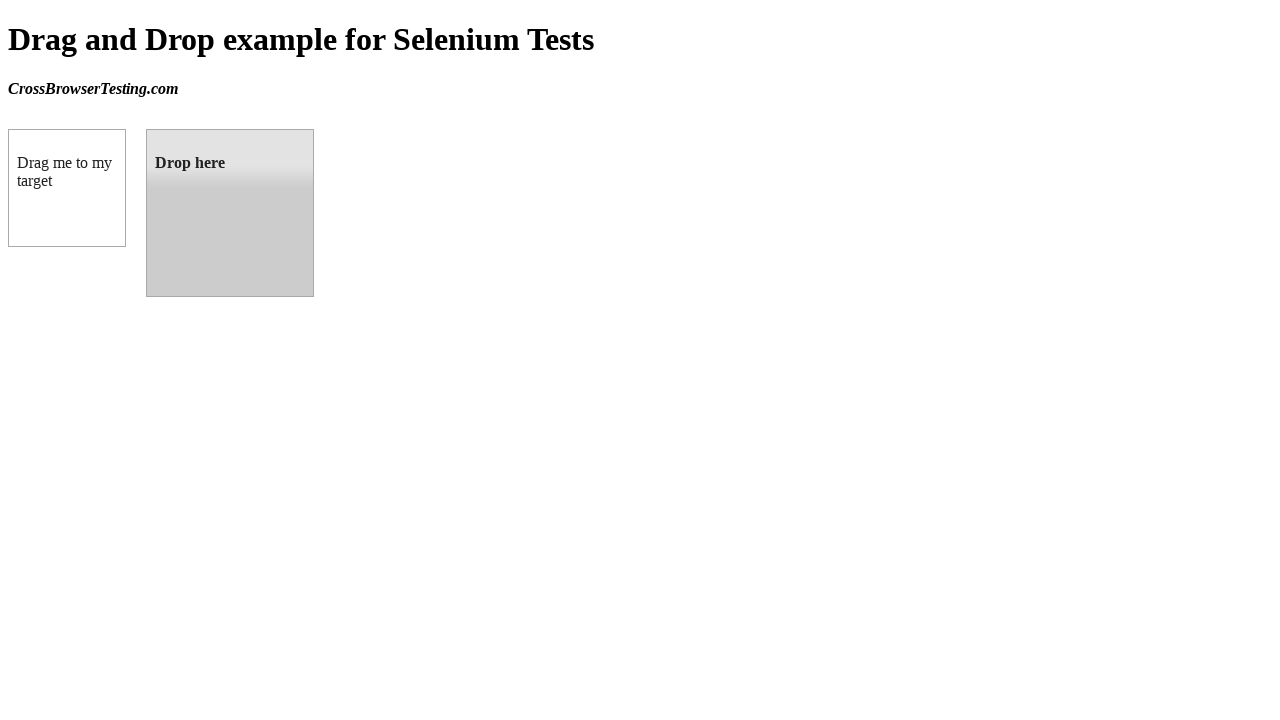

Retrieved bounding box of target element
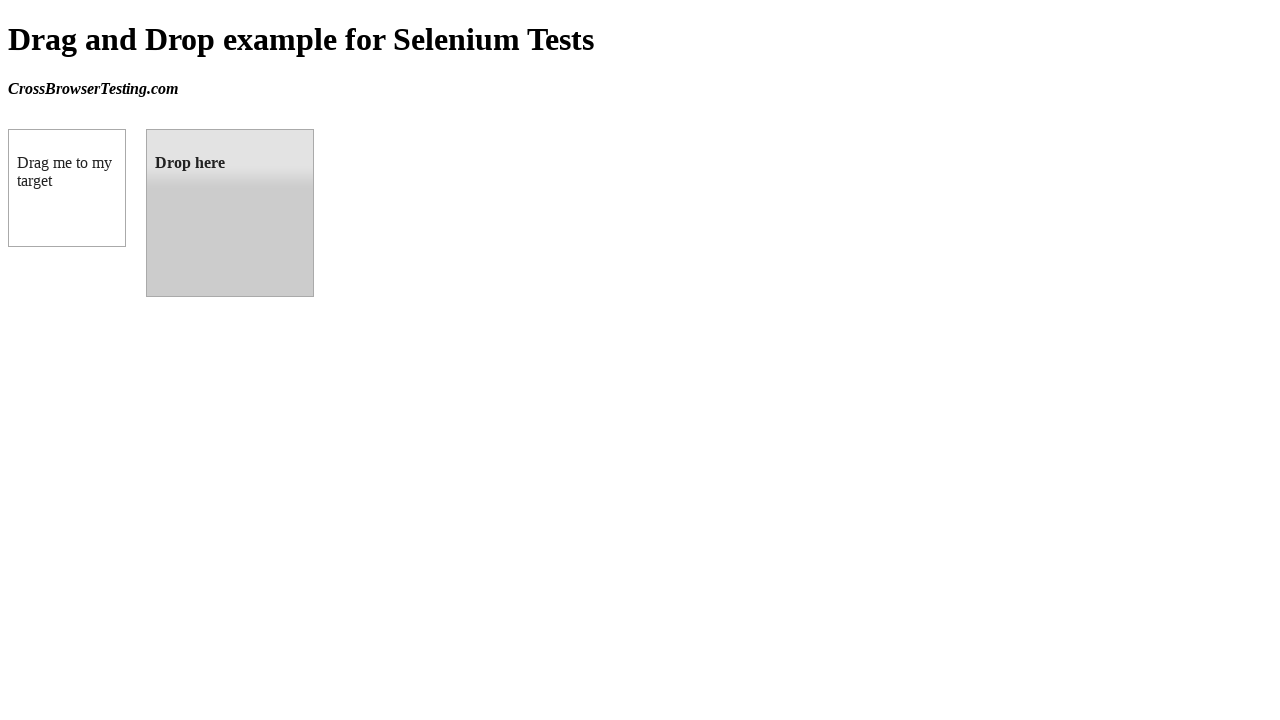

Calculated center offset coordinates of target element
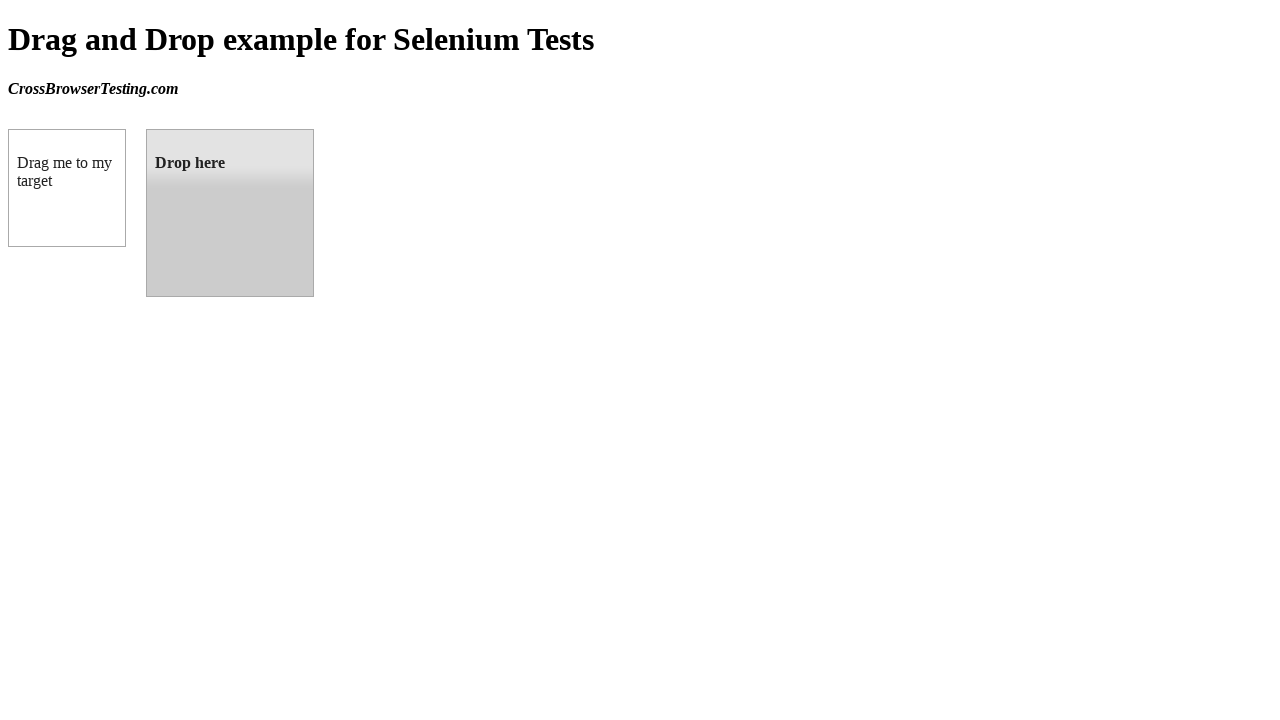

Retrieved bounding box of source element
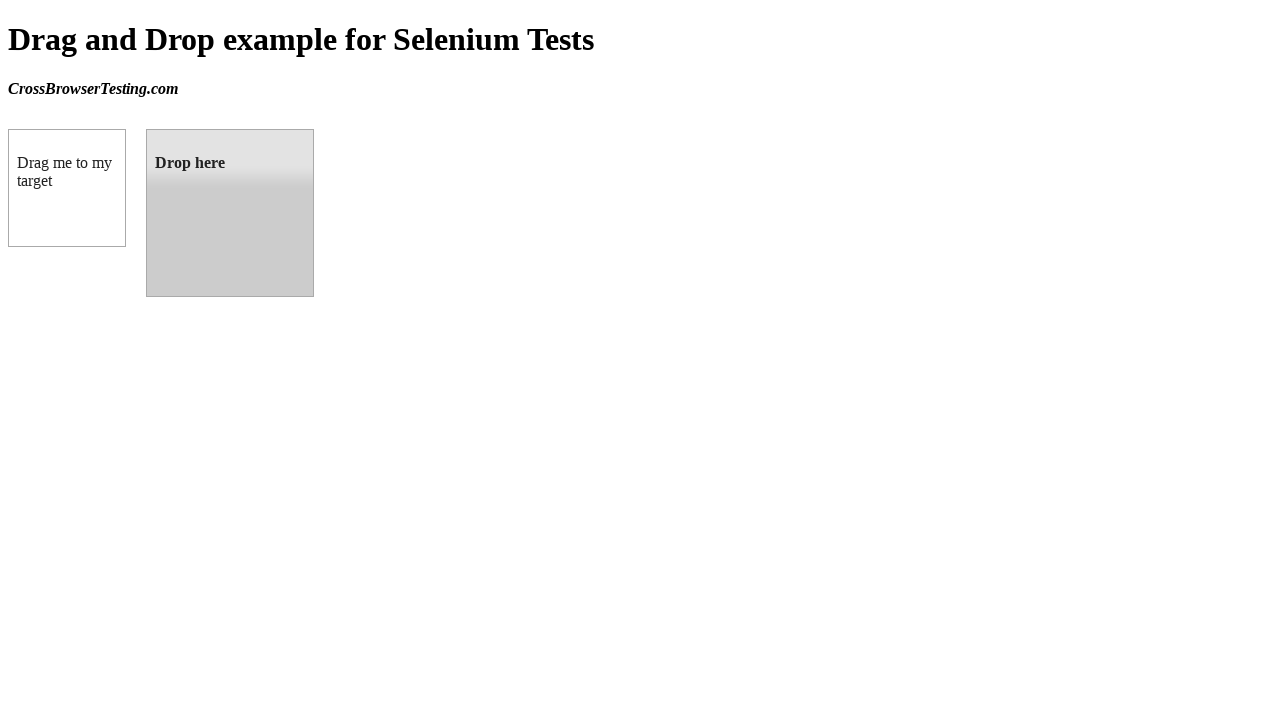

Moved mouse to center of source element at (67, 188)
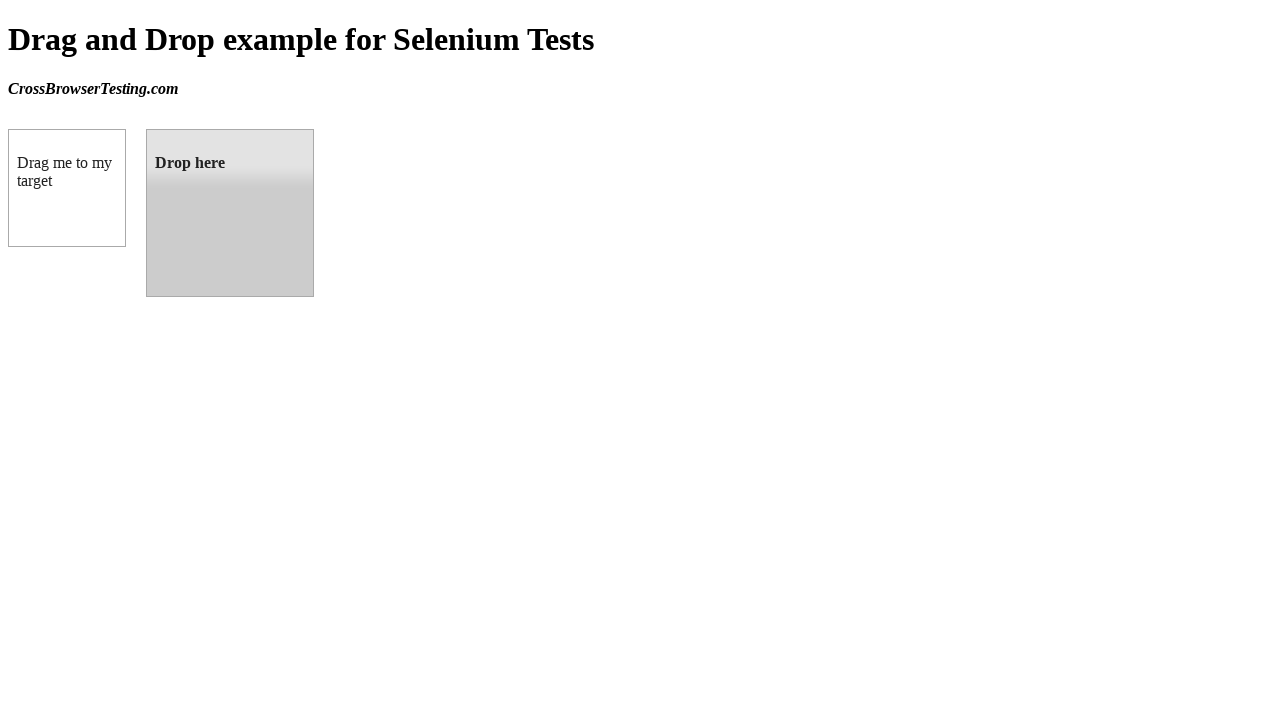

Pressed mouse button down to start drag at (67, 188)
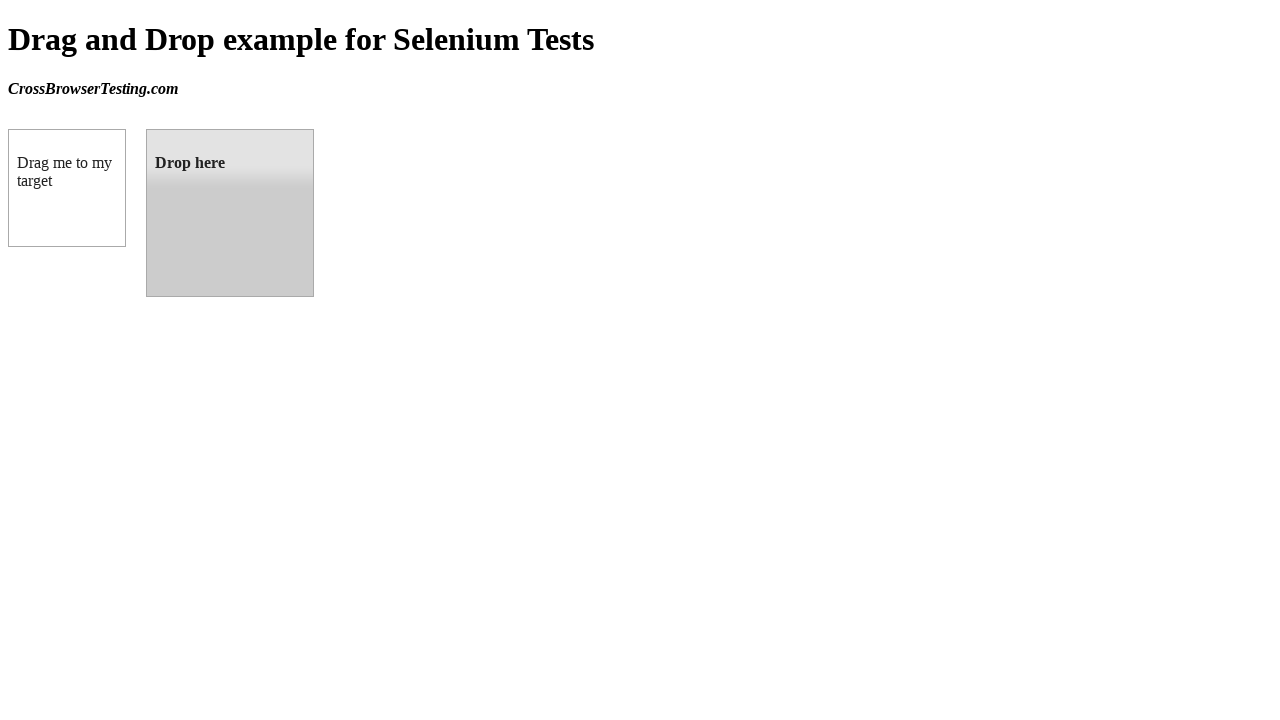

Moved mouse to target element center position at (230, 213)
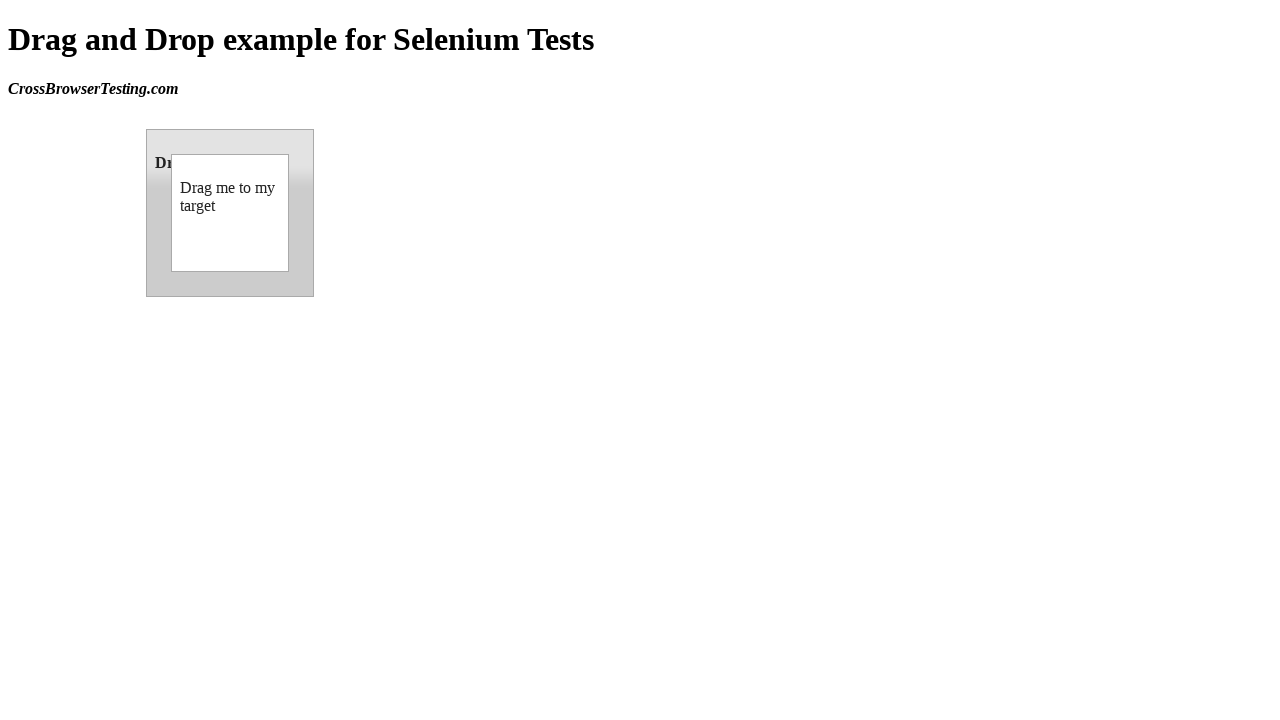

Released mouse button to complete drag-and-drop at (230, 213)
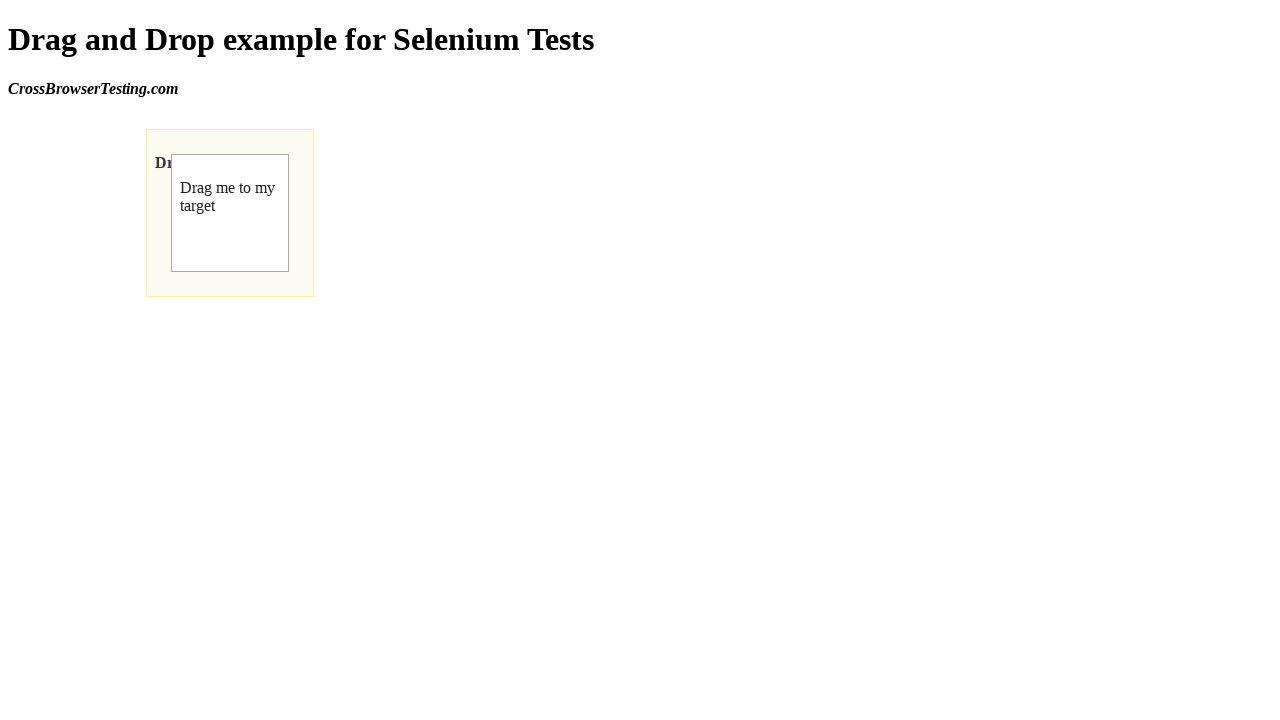

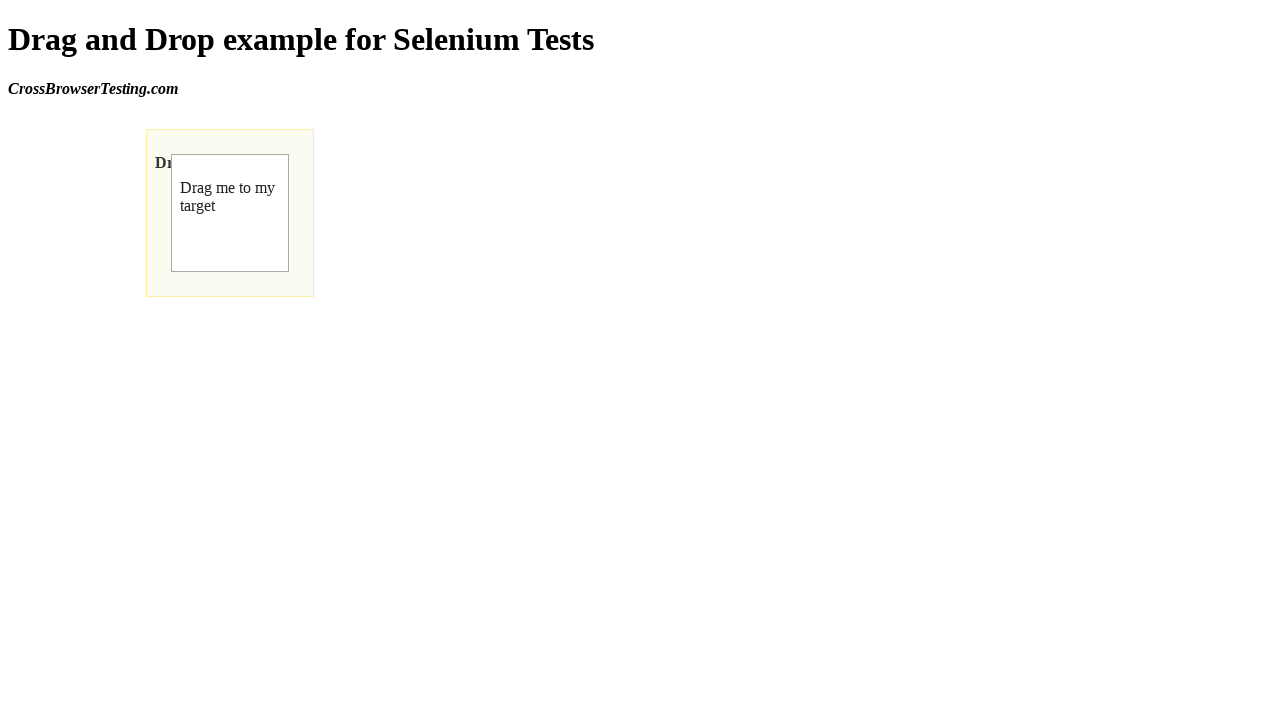